Clicks on Links menu, then clicks the Unauthorized API link and verifies the API returns status code 401

Starting URL: https://demoqa.com/elements

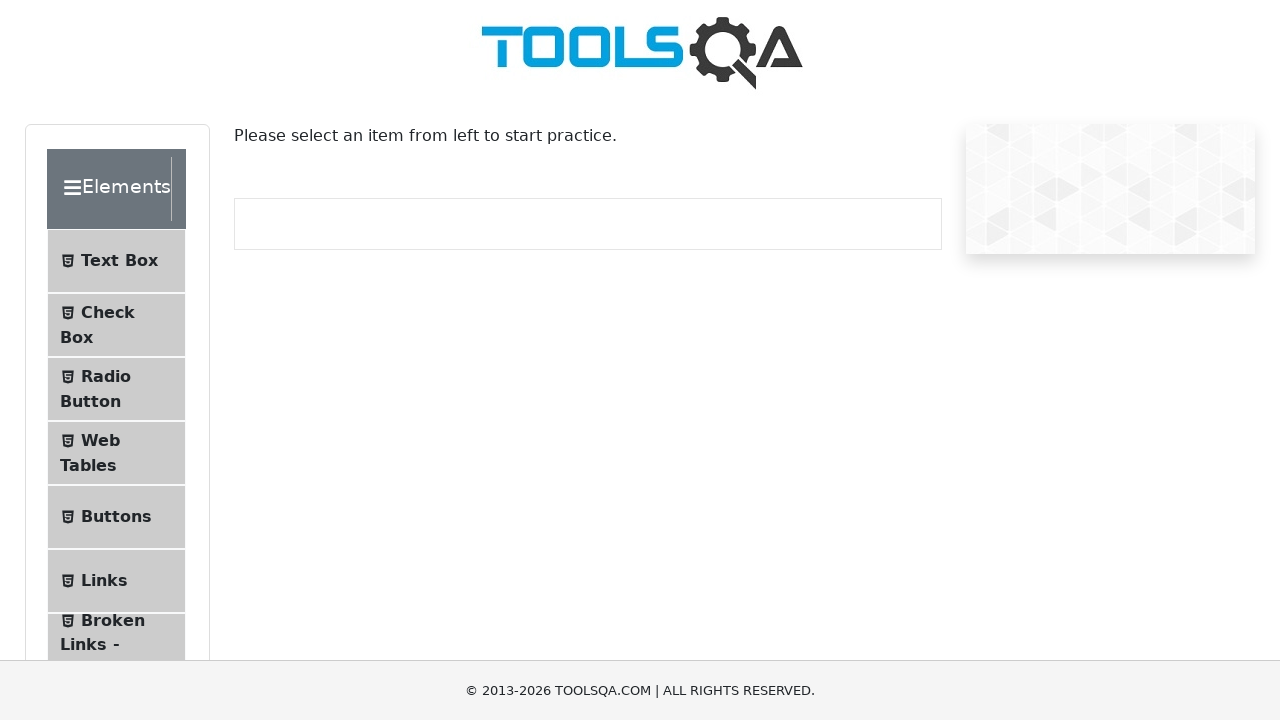

Clicked on Links menu item at (104, 581) on text=Links
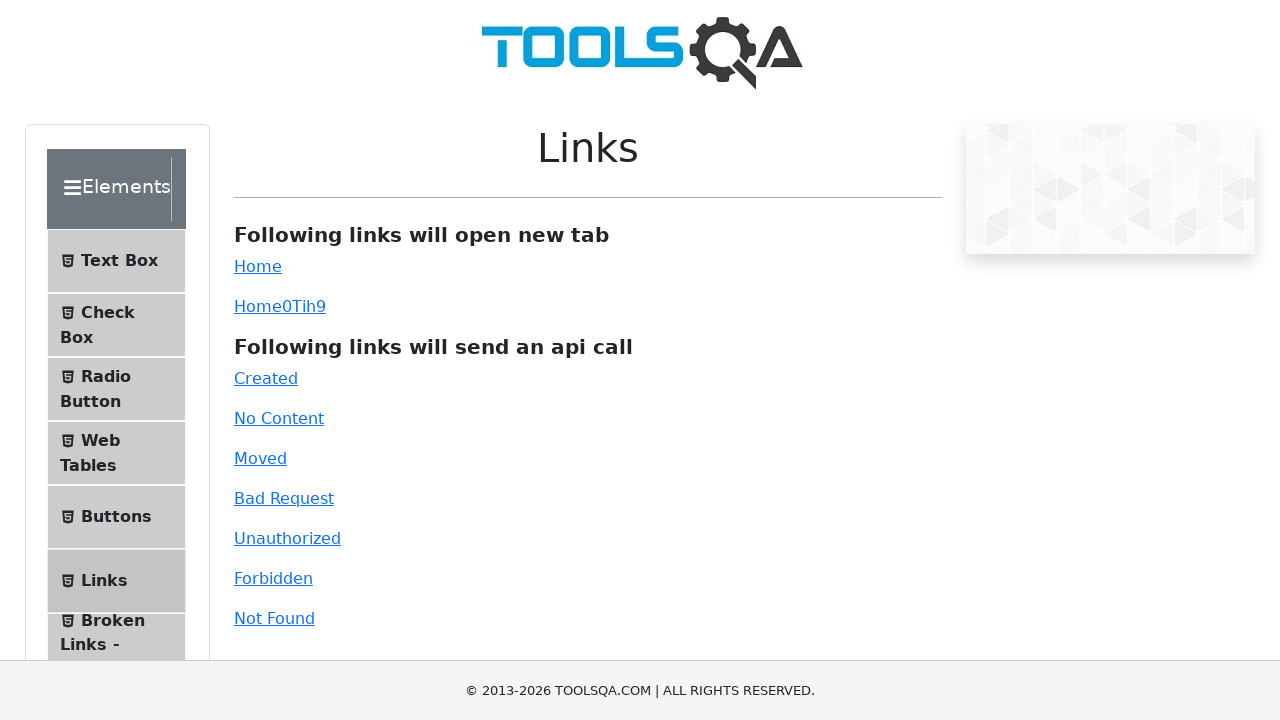

Clicked on Unauthorized API link at (287, 538) on #unauthorized
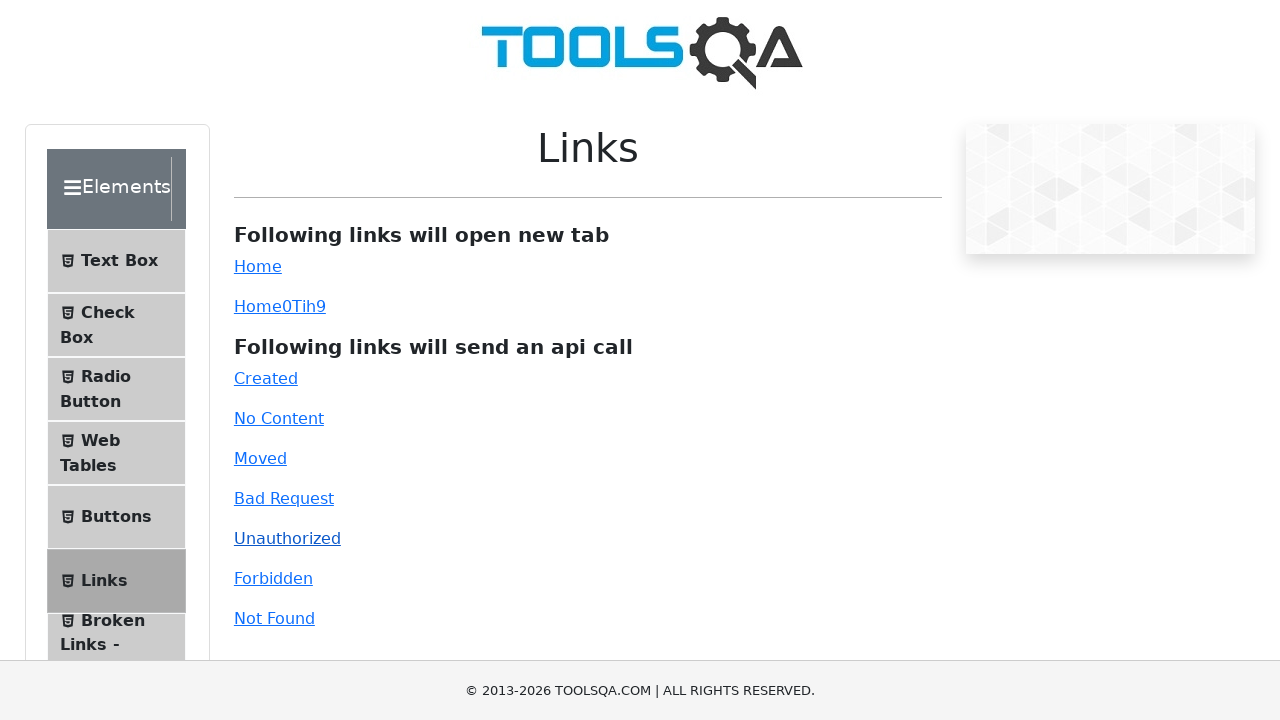

Captured API response from Unauthorized endpoint
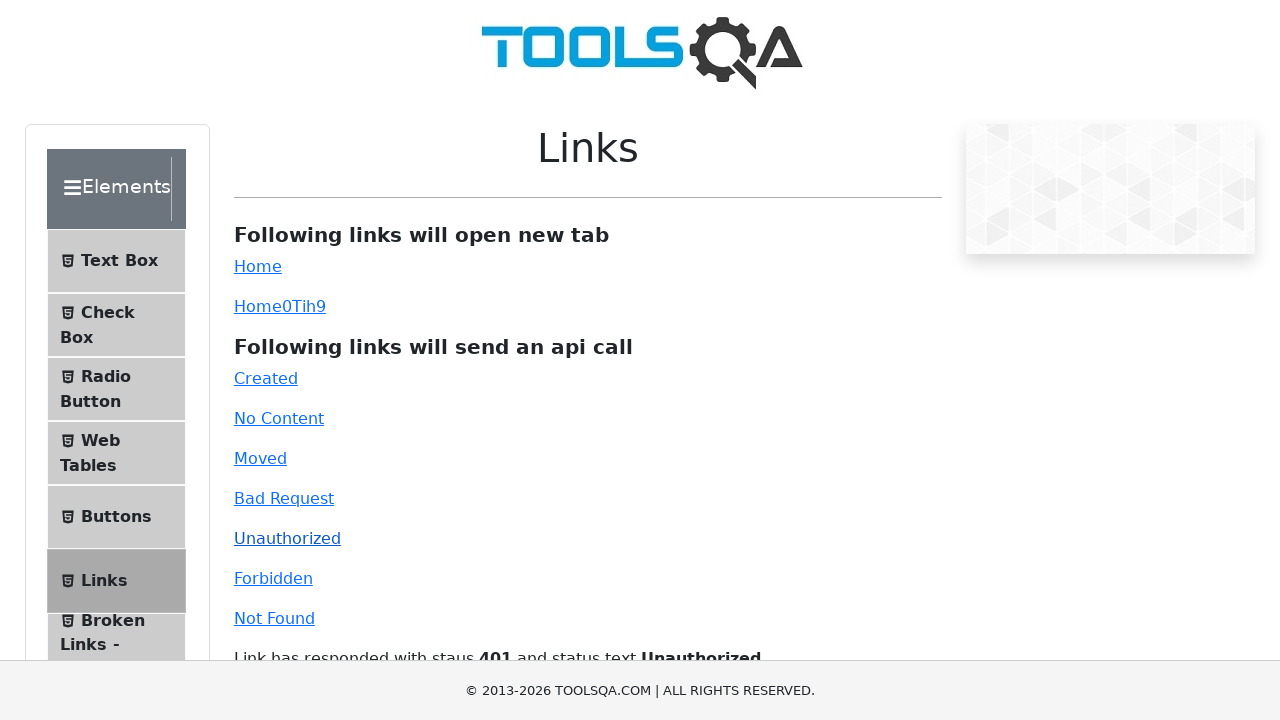

Verified API status code is 401 (Unauthorized)
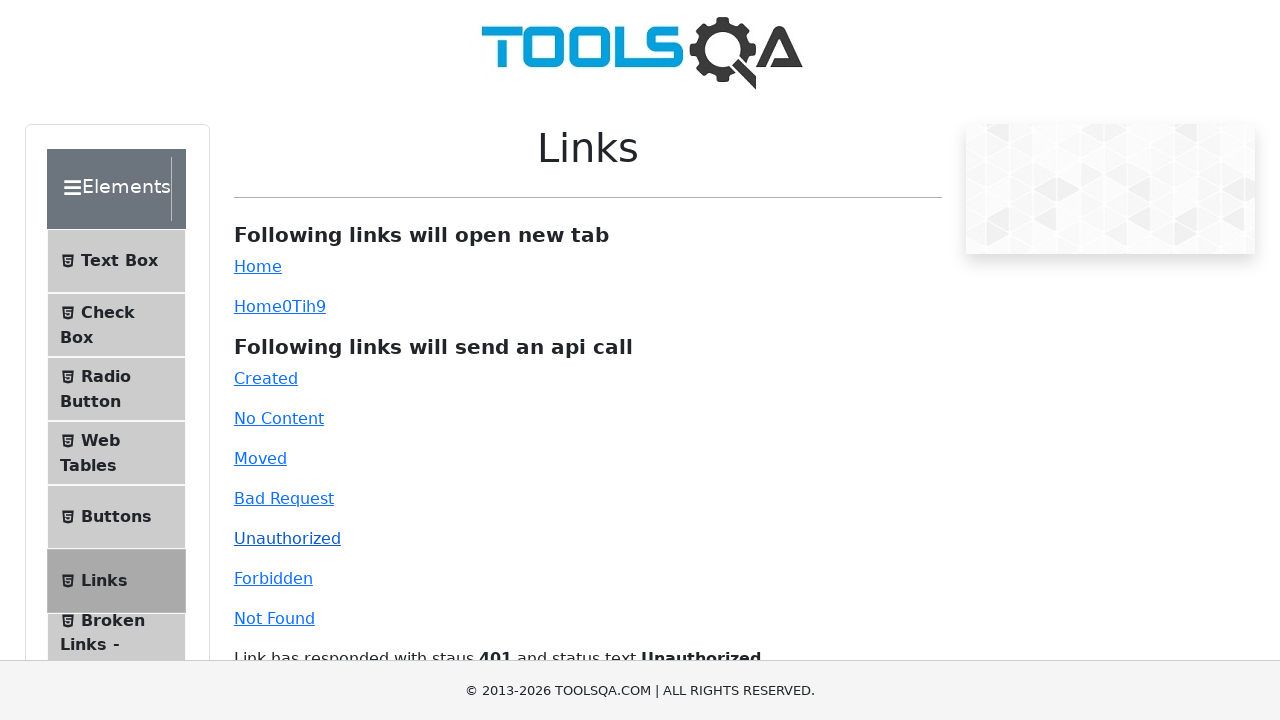

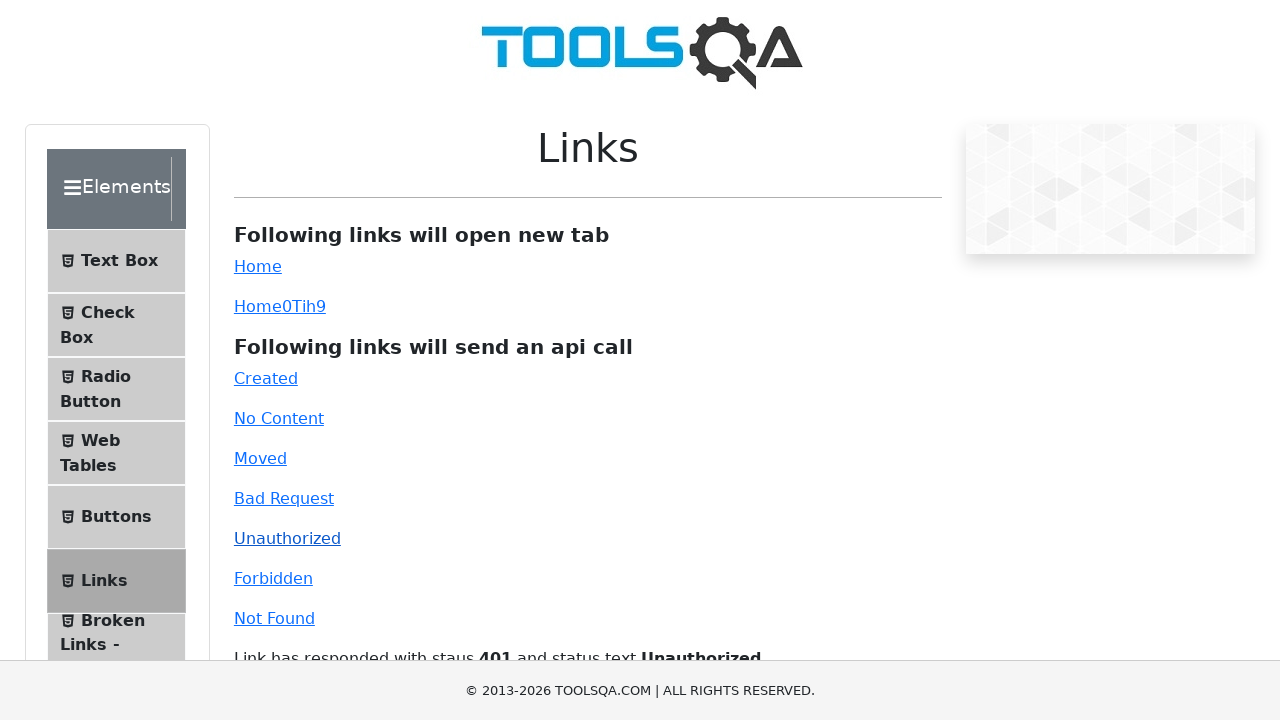